Tests filling out basic personal information fields (first name, last name, email) on a student registration form

Starting URL: https://demoqa.com/automation-practice-form

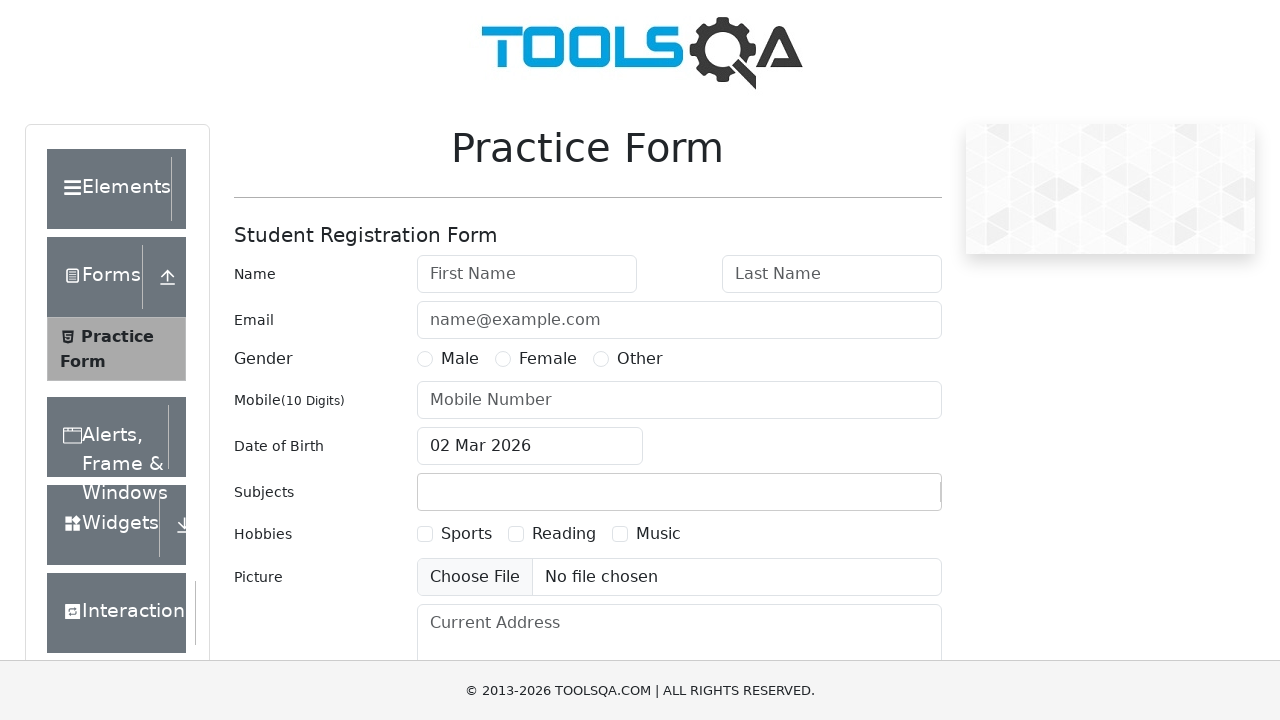

Filled first name field with 'shondi' on #firstName
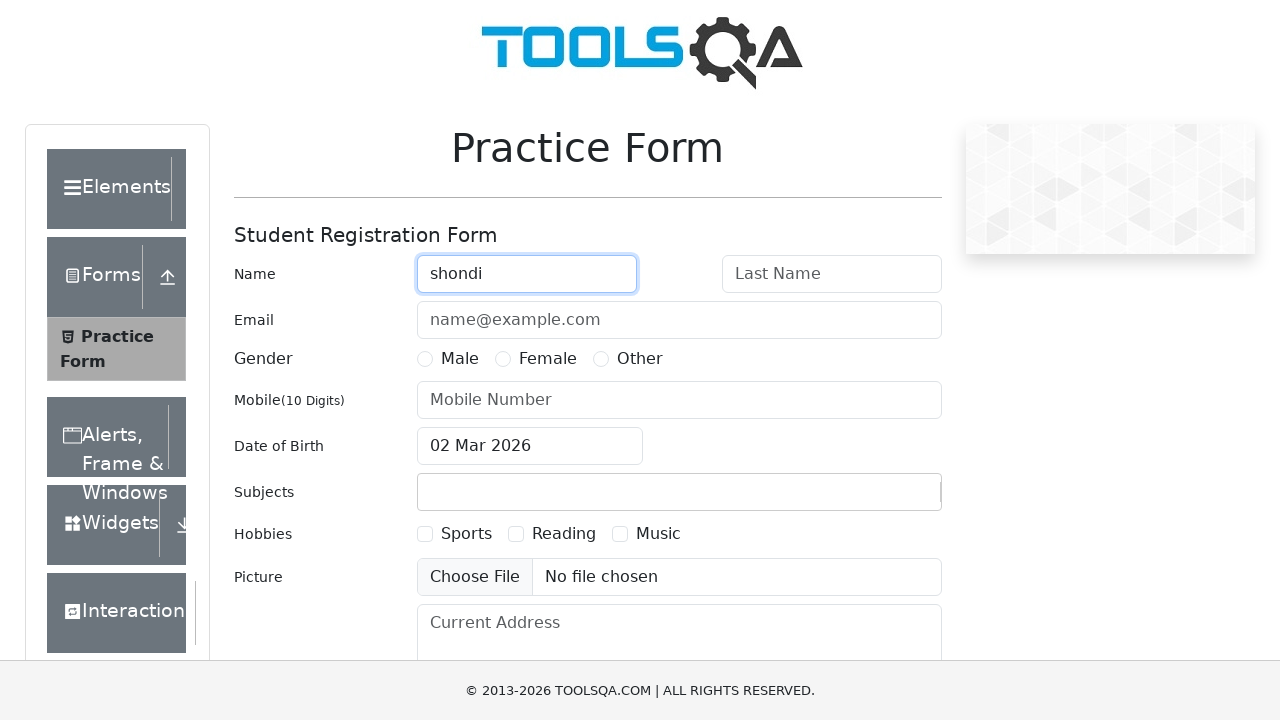

Filled last name field with 'Akter' on #lastName
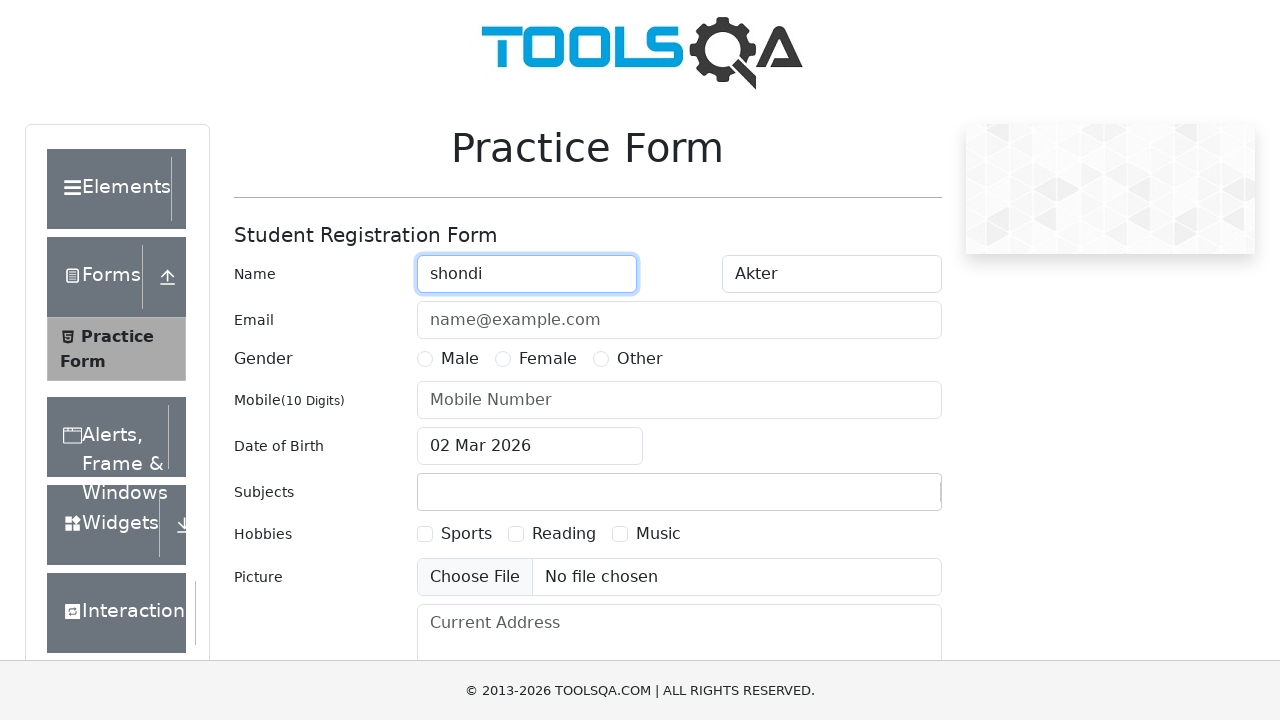

Filled email field with 'shondi@test.com' on #userEmail
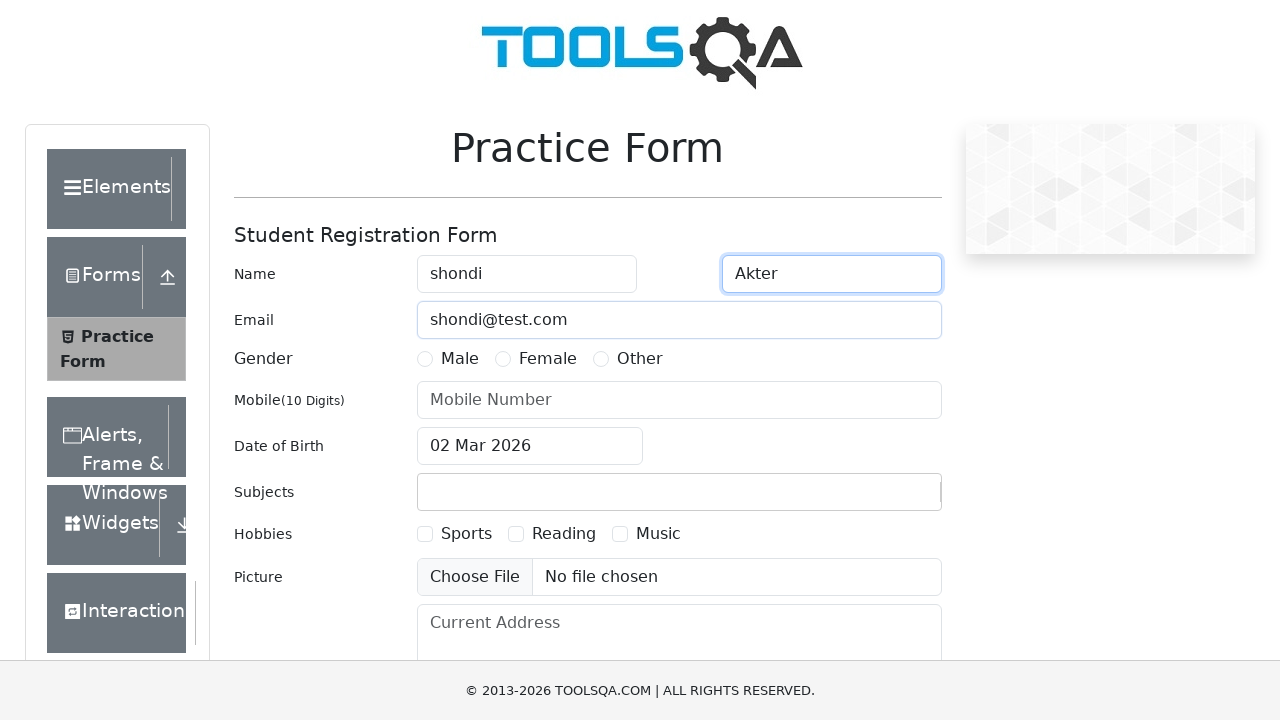

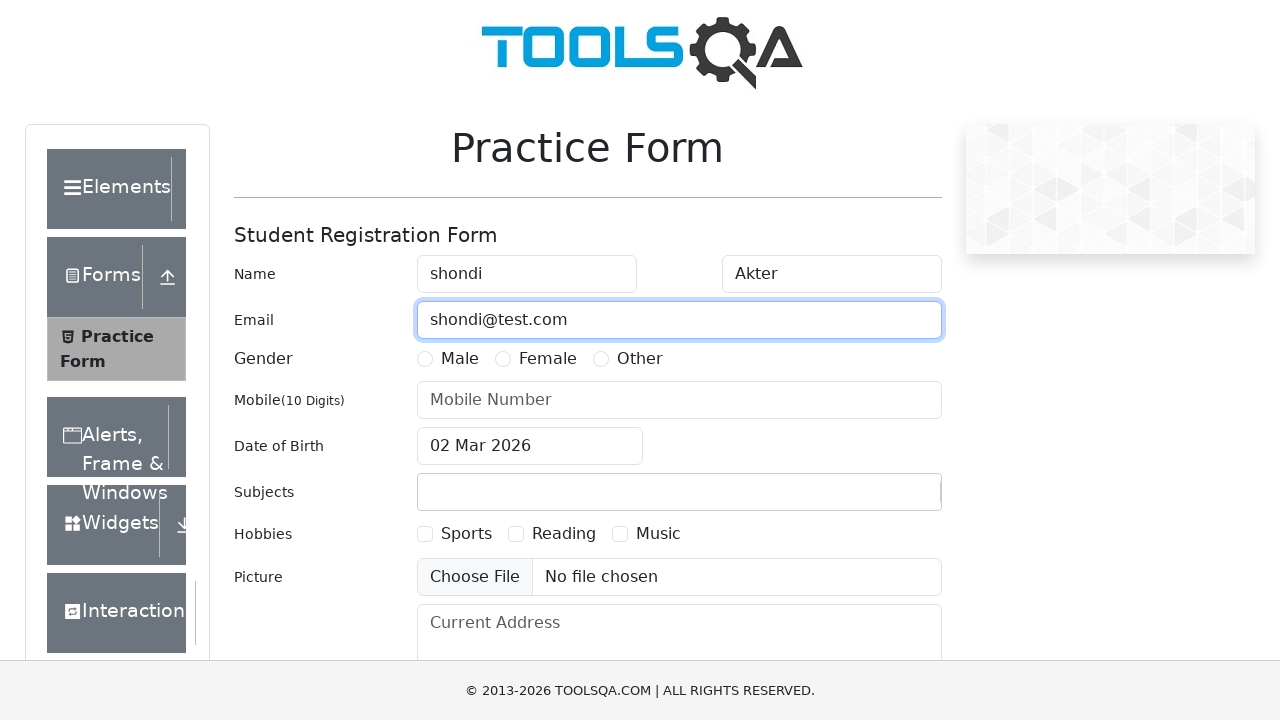